Tests clicking the Catalog navigation link on the homepage

Starting URL: https://timecenter.vercel.app/

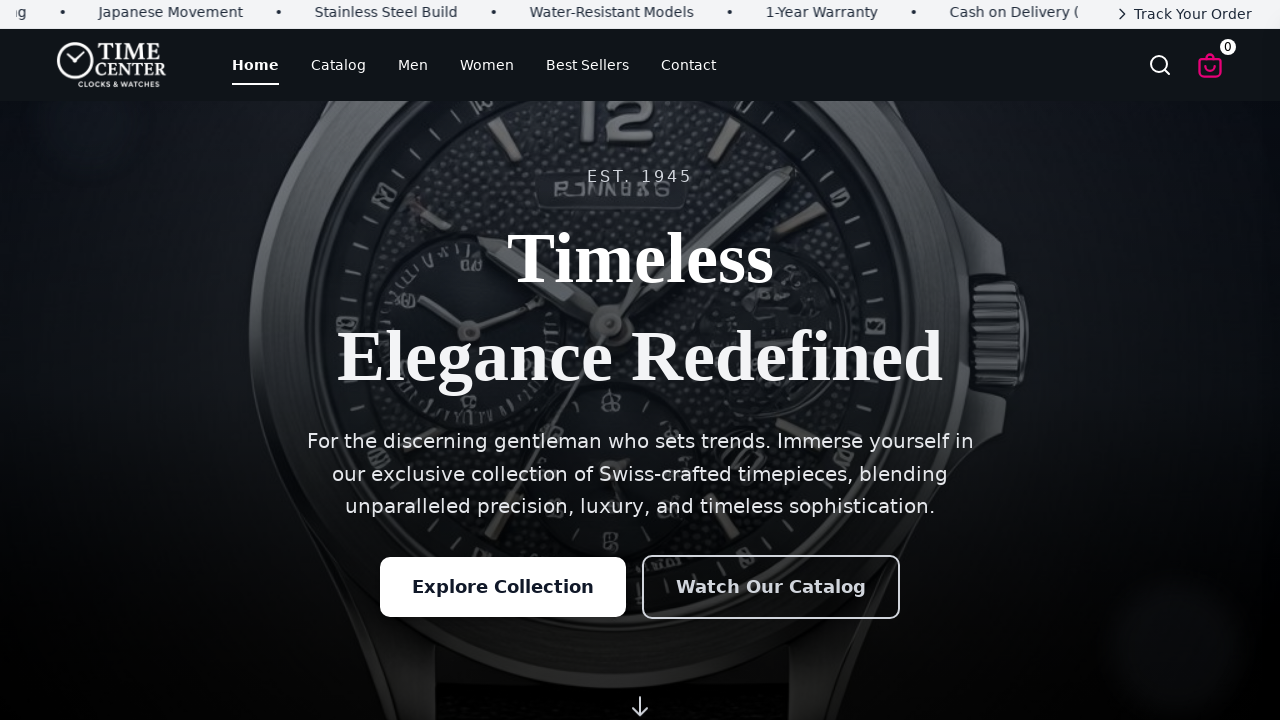

Navigated to homepage https://timecenter.vercel.app/
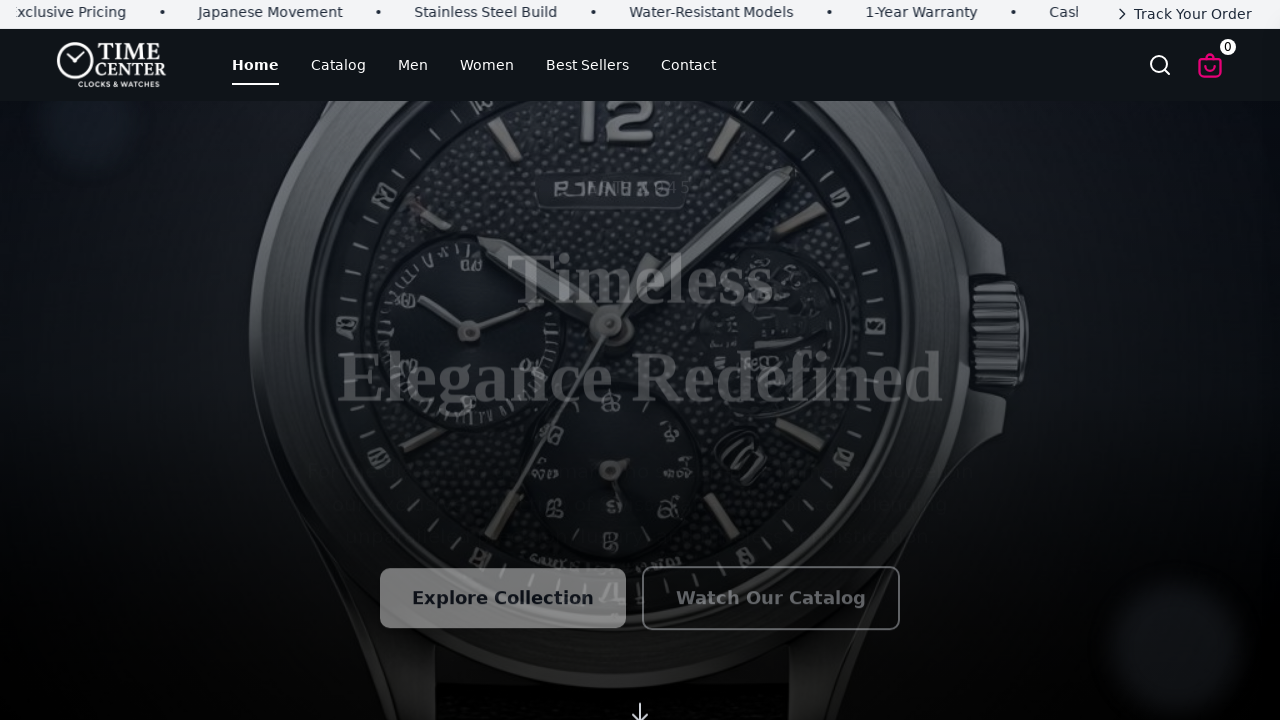

Clicked Catalog navigation link at (338, 65) on a:has-text('Catalog'), [href*='catalog']
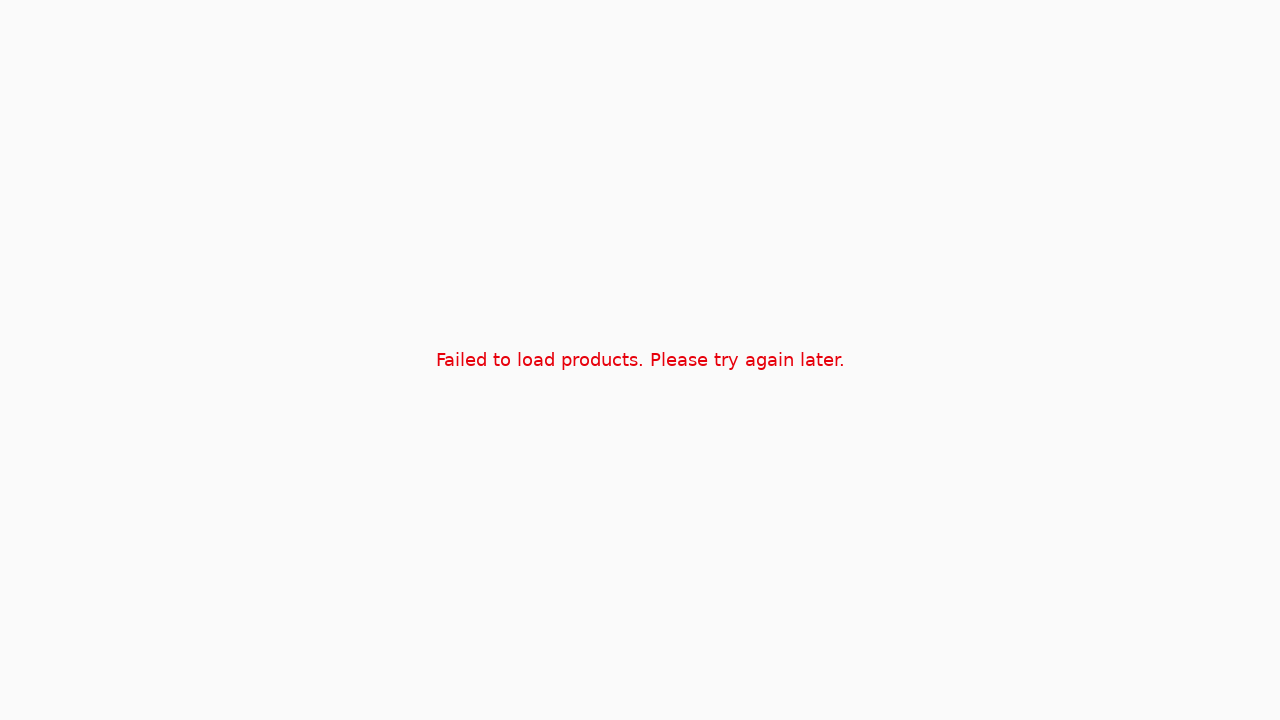

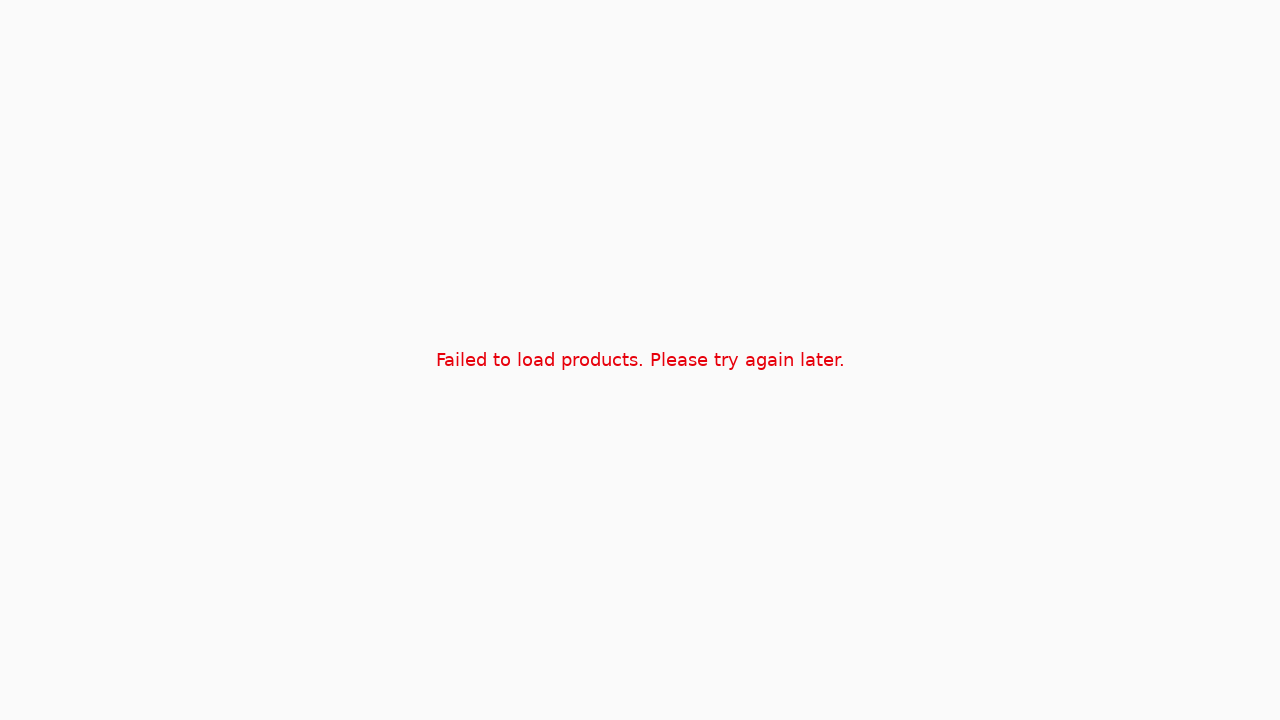